Navigates to the men's gifts page on militaria.pl

Starting URL: https://www.militaria.pl/meskie_prezenty_c1426.xml

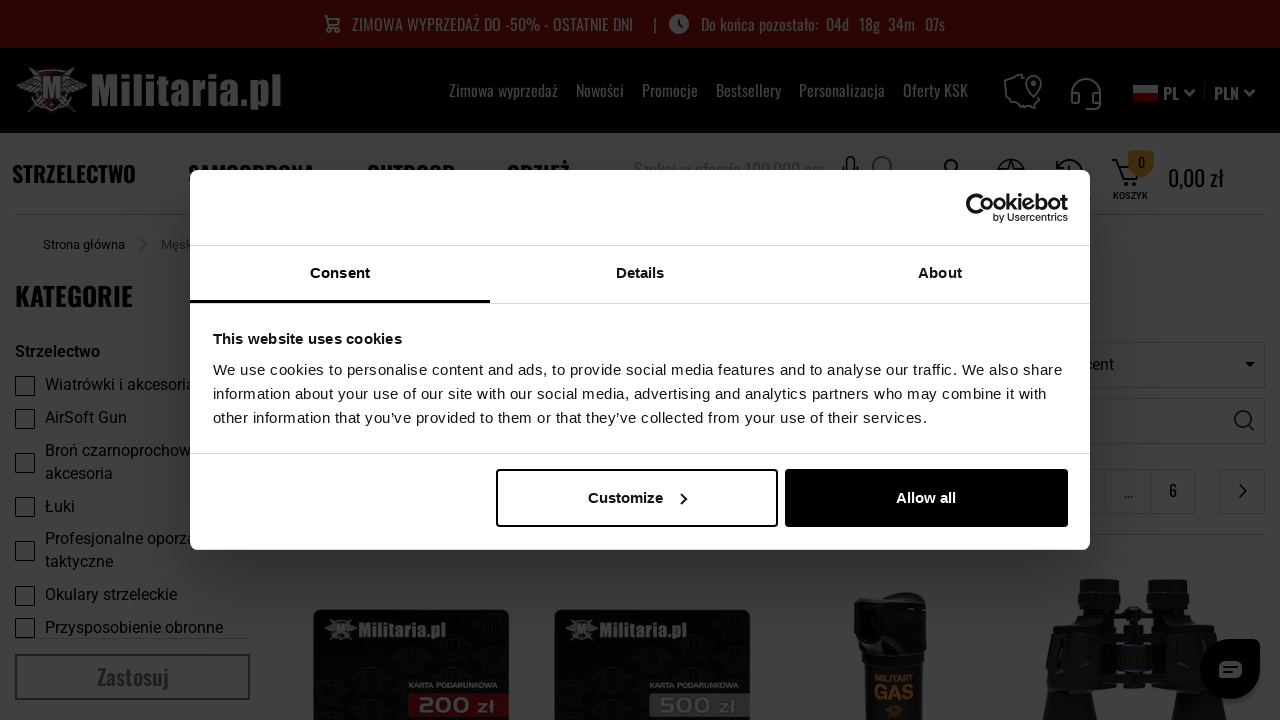

Navigated to men's gifts page on militaria.pl
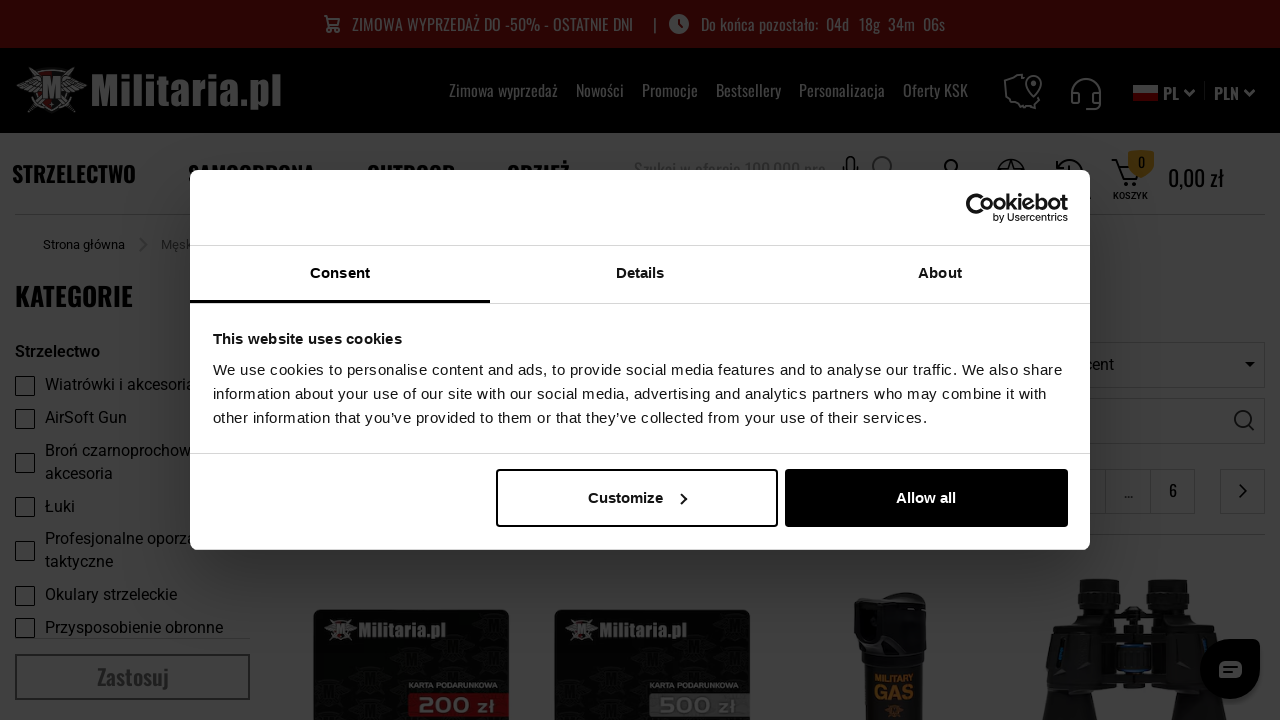

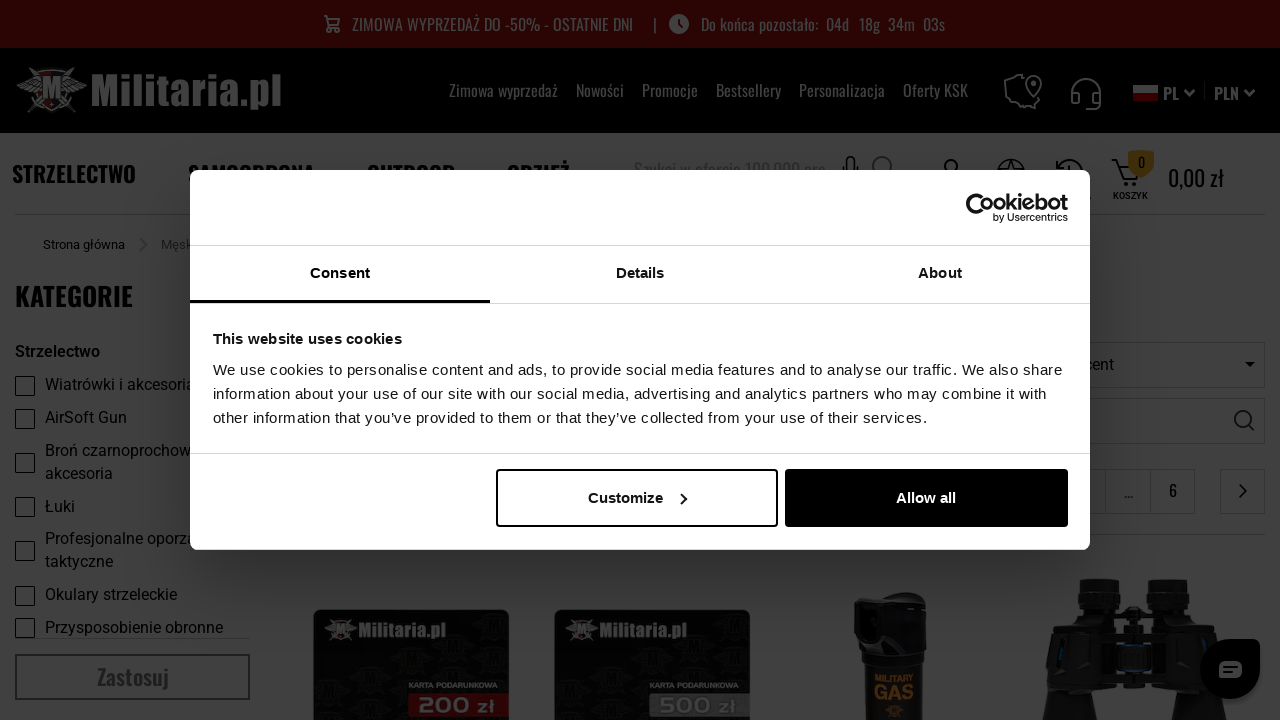